Tests the draggable functionality on jQuery UI demo page by dragging an element to a new position

Starting URL: https://jqueryui.com/draggable/

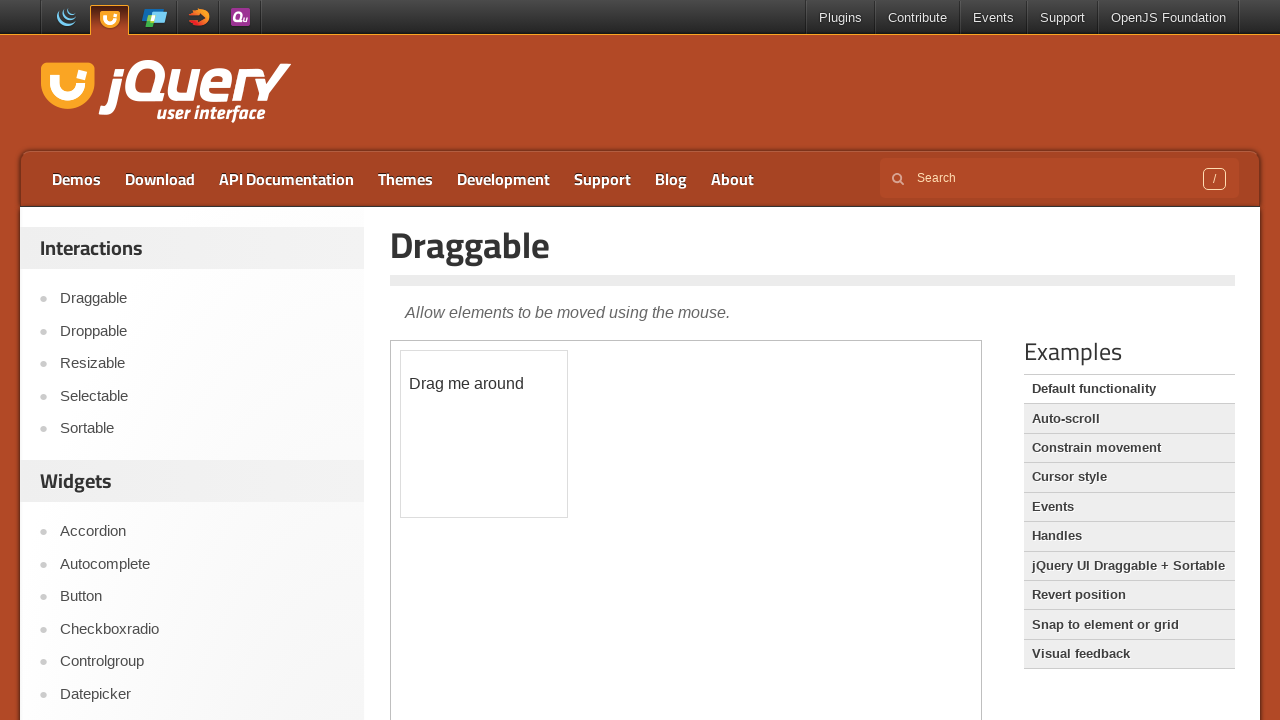

Located iframe containing draggable demo
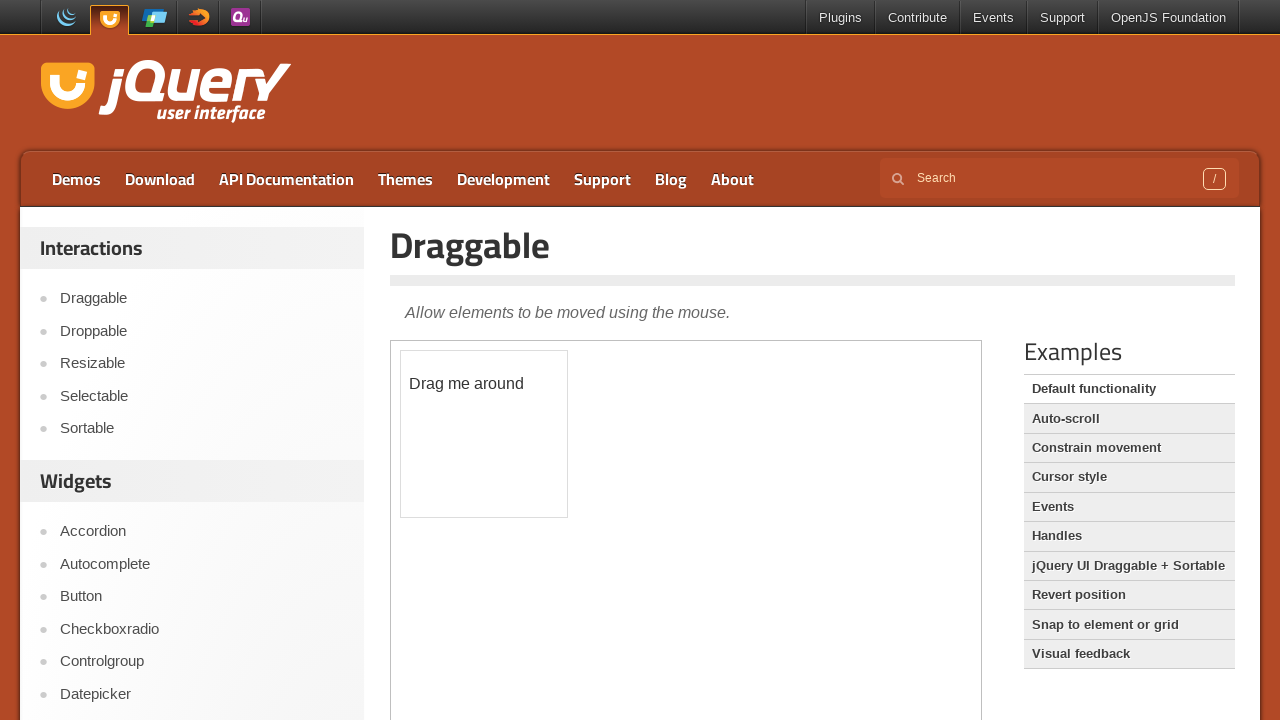

Located draggable element with ID 'draggable'
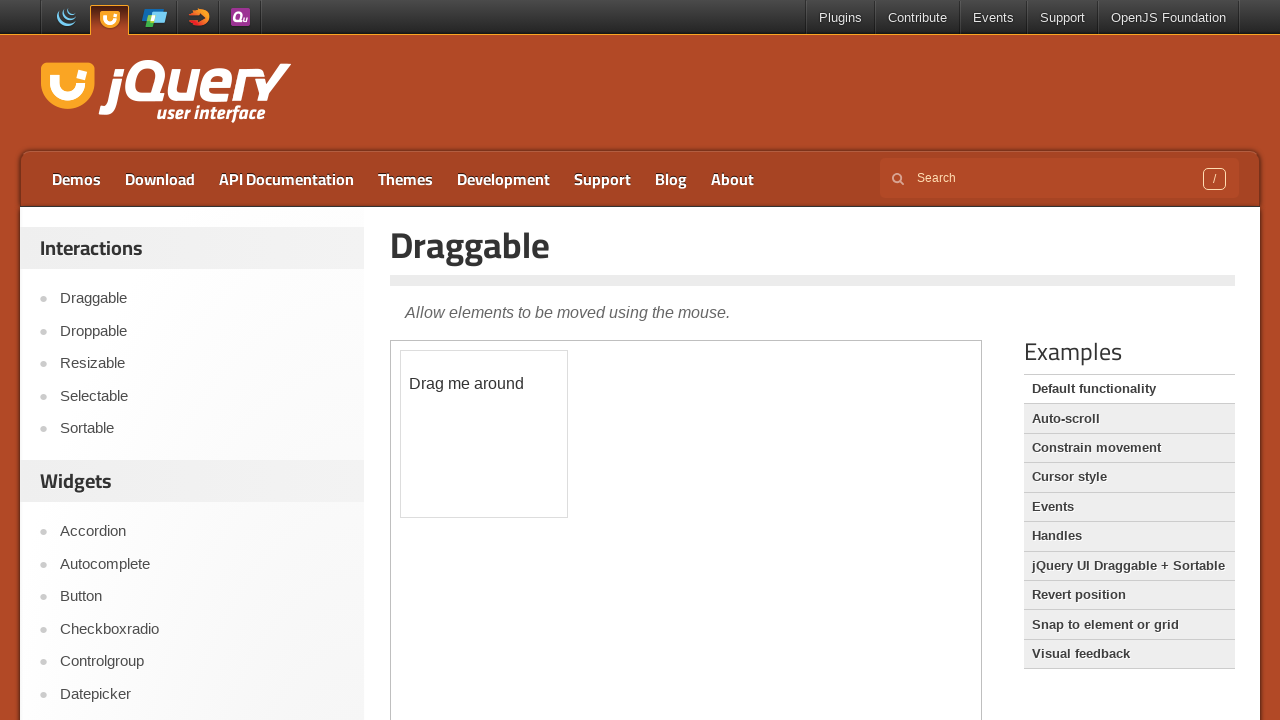

Retrieved bounding box of draggable element
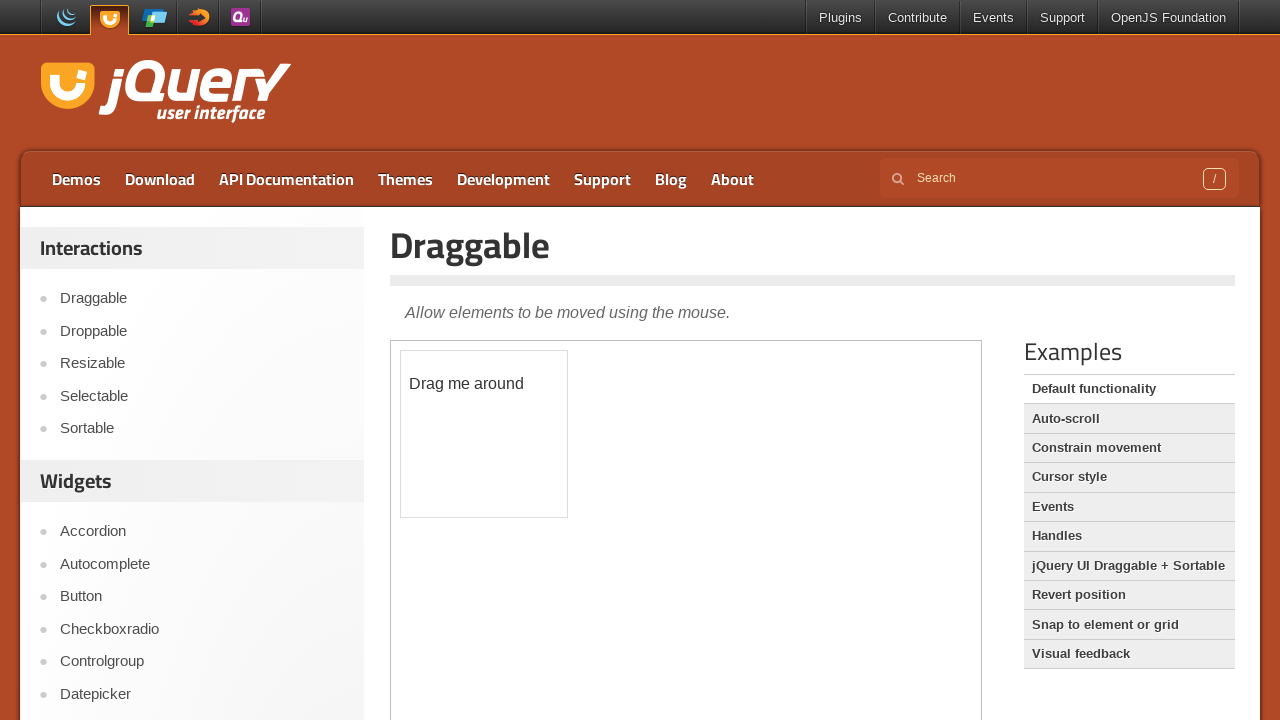

Moved mouse to center of draggable element at (484, 434)
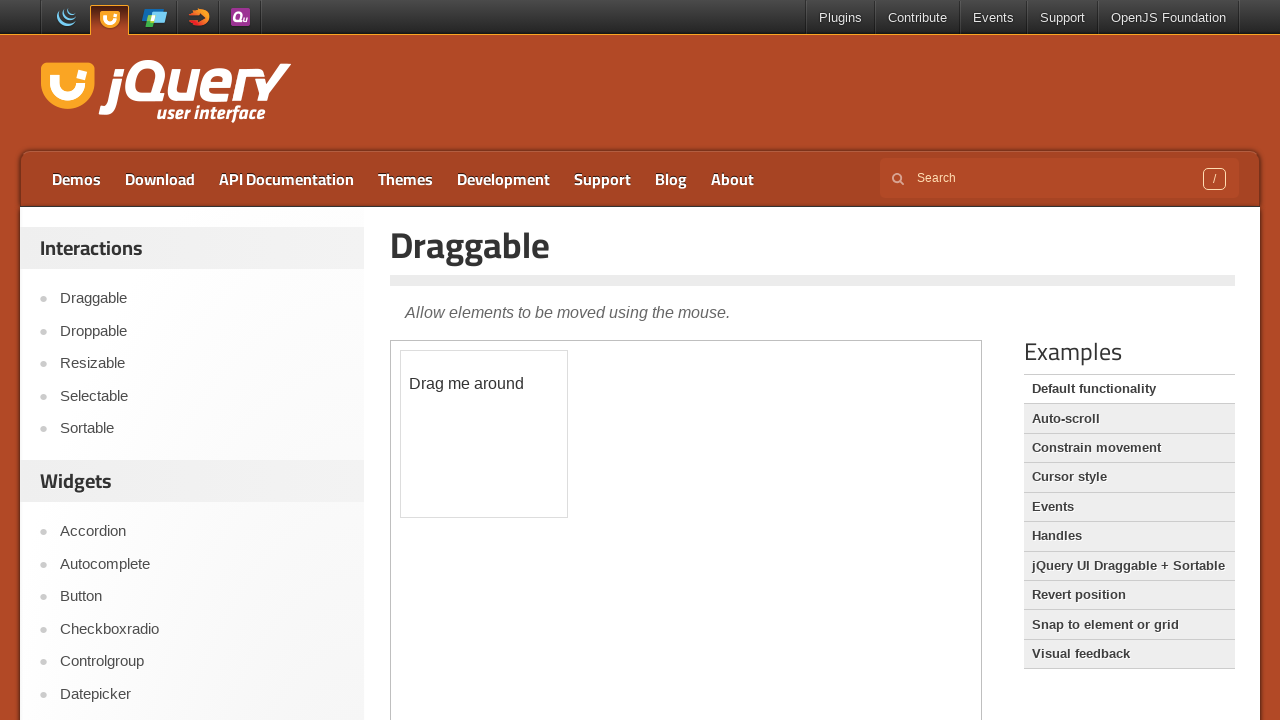

Pressed mouse button down to start drag at (484, 434)
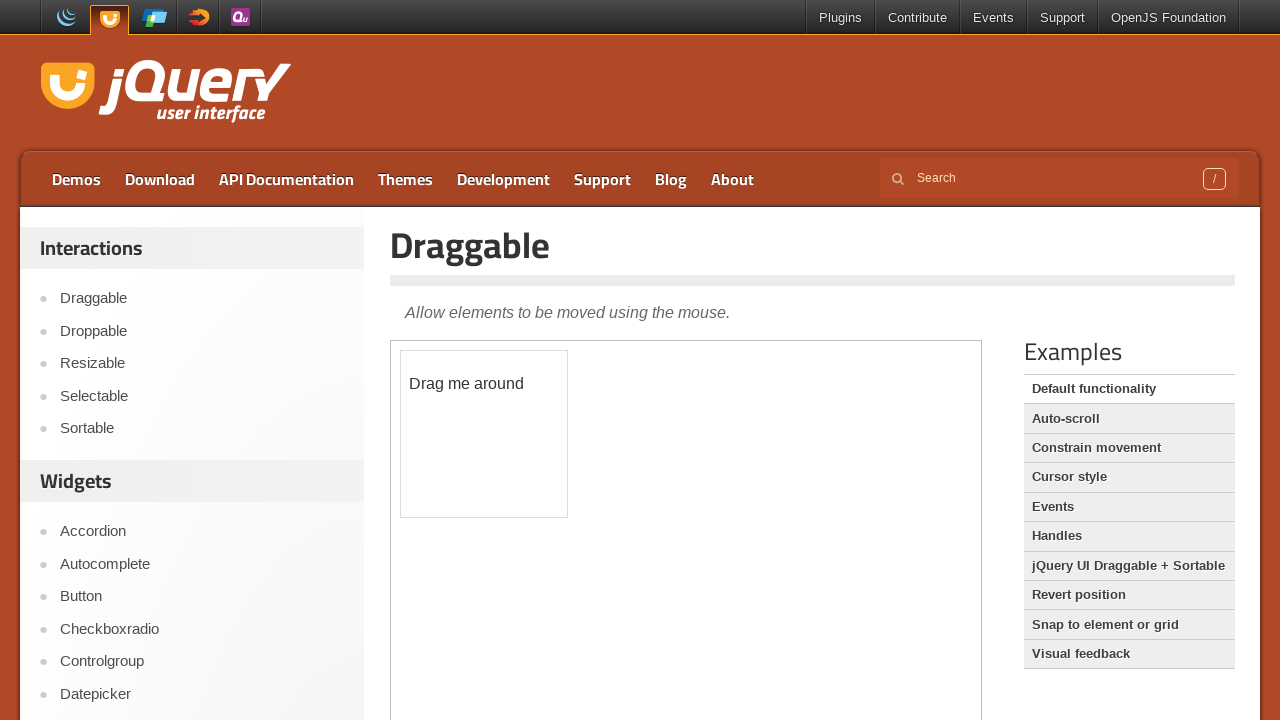

Dragged element 70 pixels right and 70 pixels down at (554, 504)
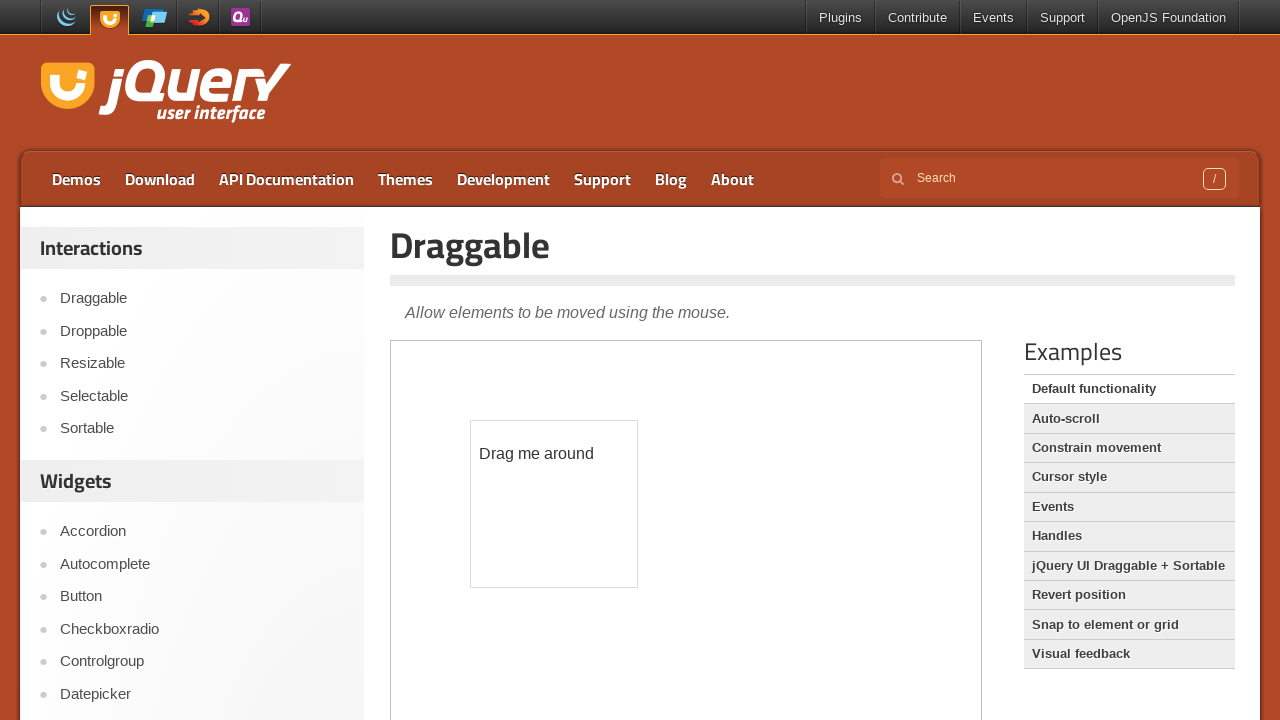

Released mouse button to complete drag operation at (554, 504)
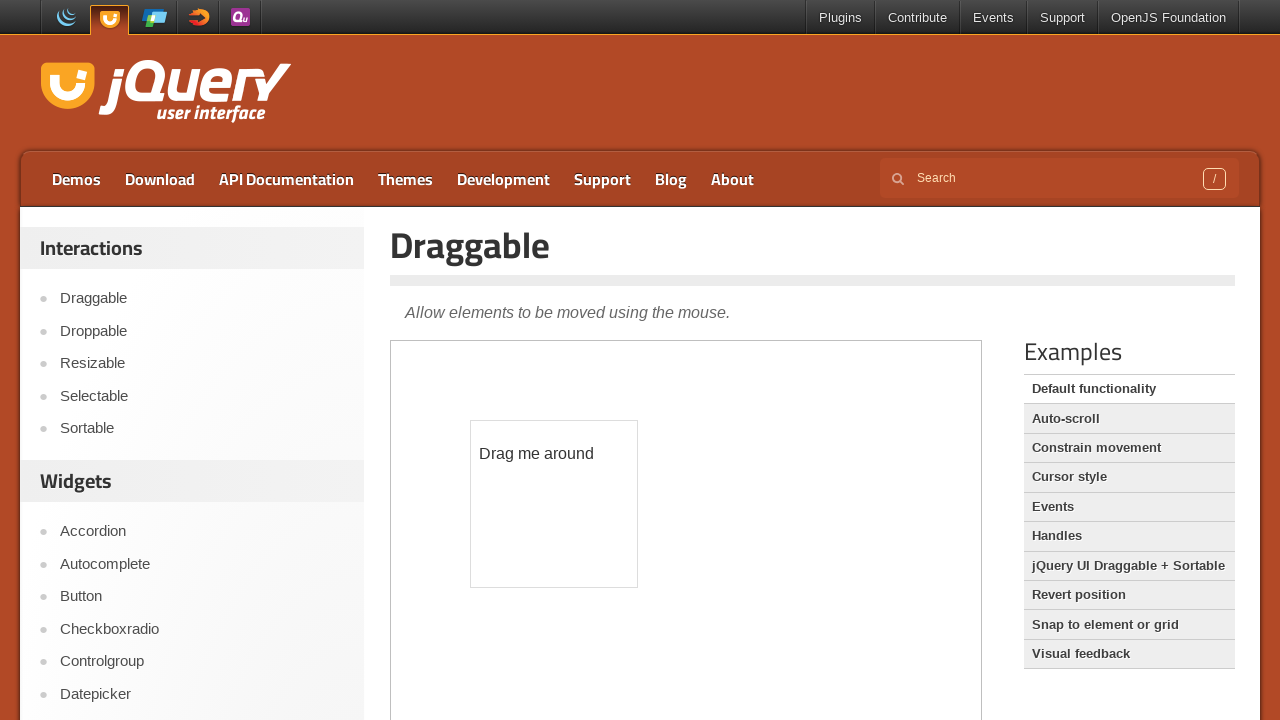

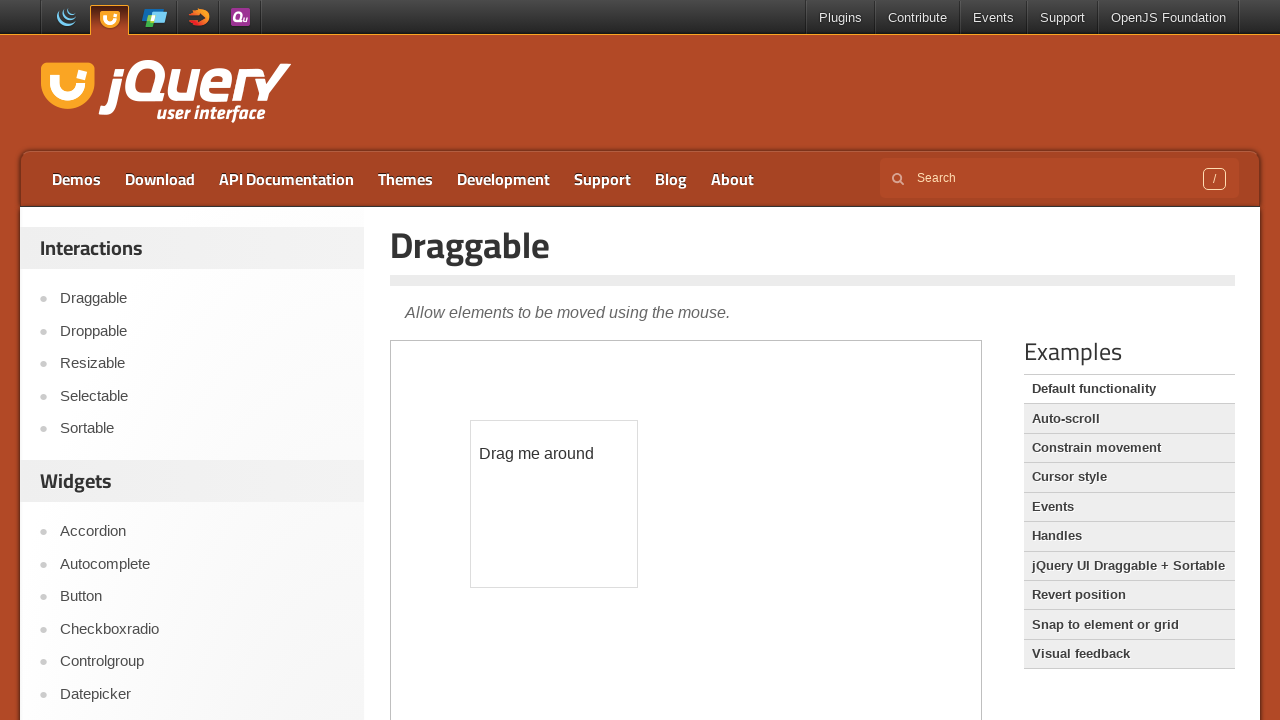